Navigates to an automation practice page and takes a screenshot of the homepage

Starting URL: https://rahulshettyacademy.com/AutomationPractice/

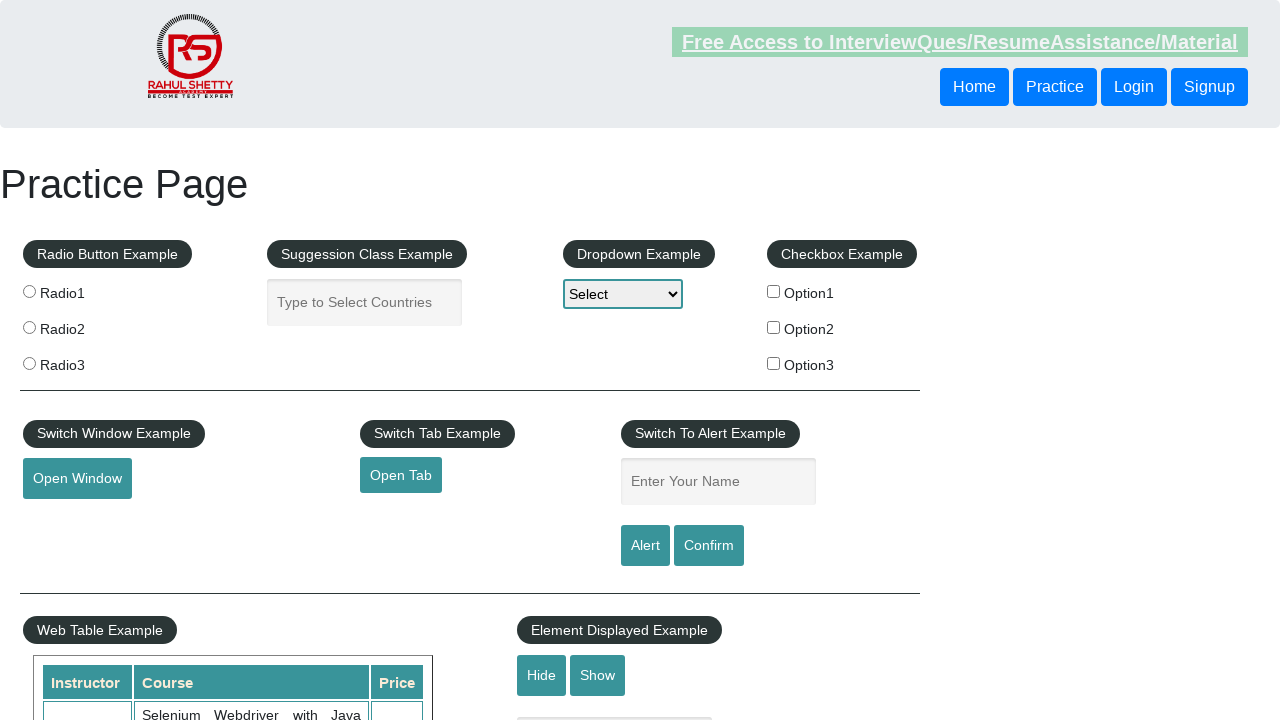

Waited for page to reach networkidle state
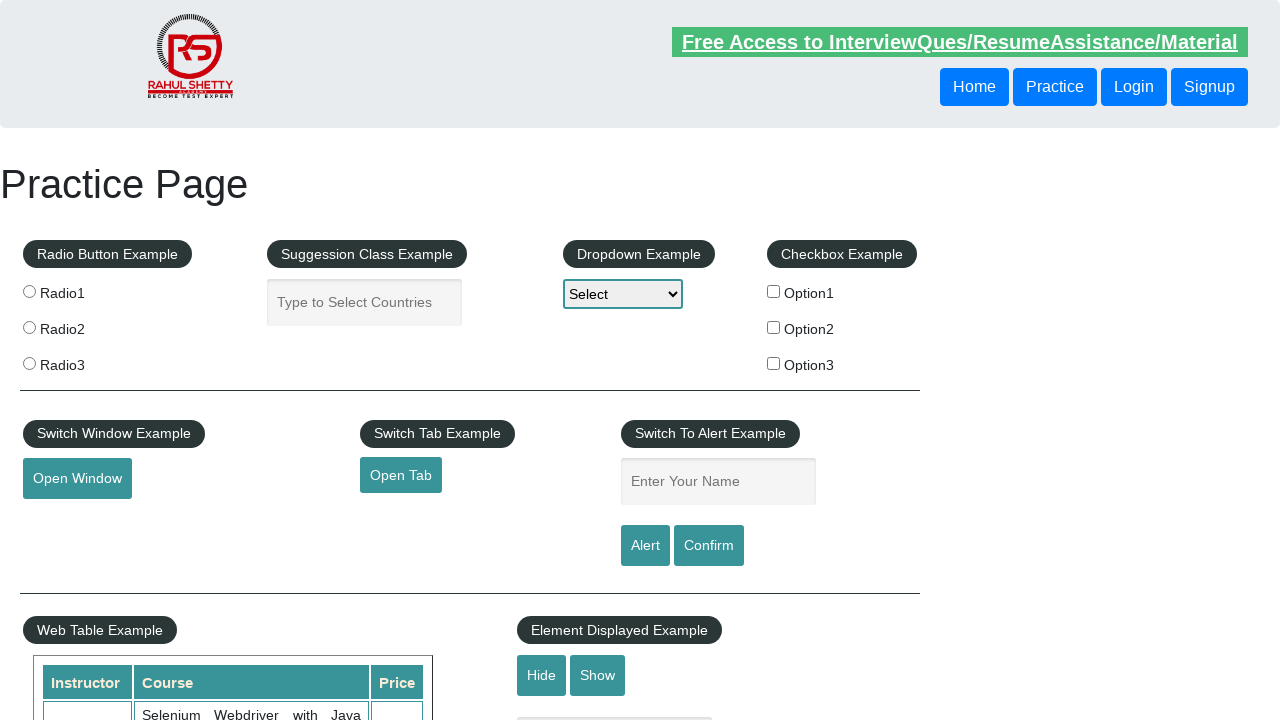

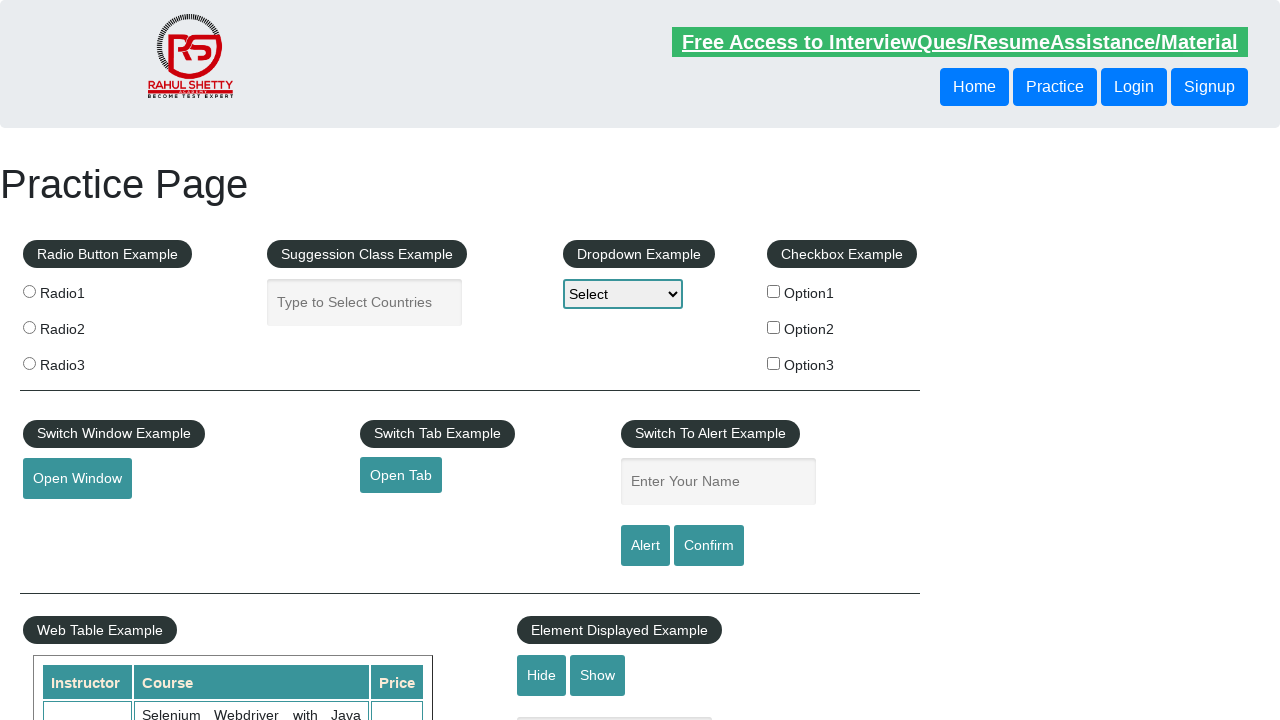